Tests datalist input functionality by entering custom text and cycling through available options

Starting URL: https://bonigarcia.dev/selenium-webdriver-java/web-form.html

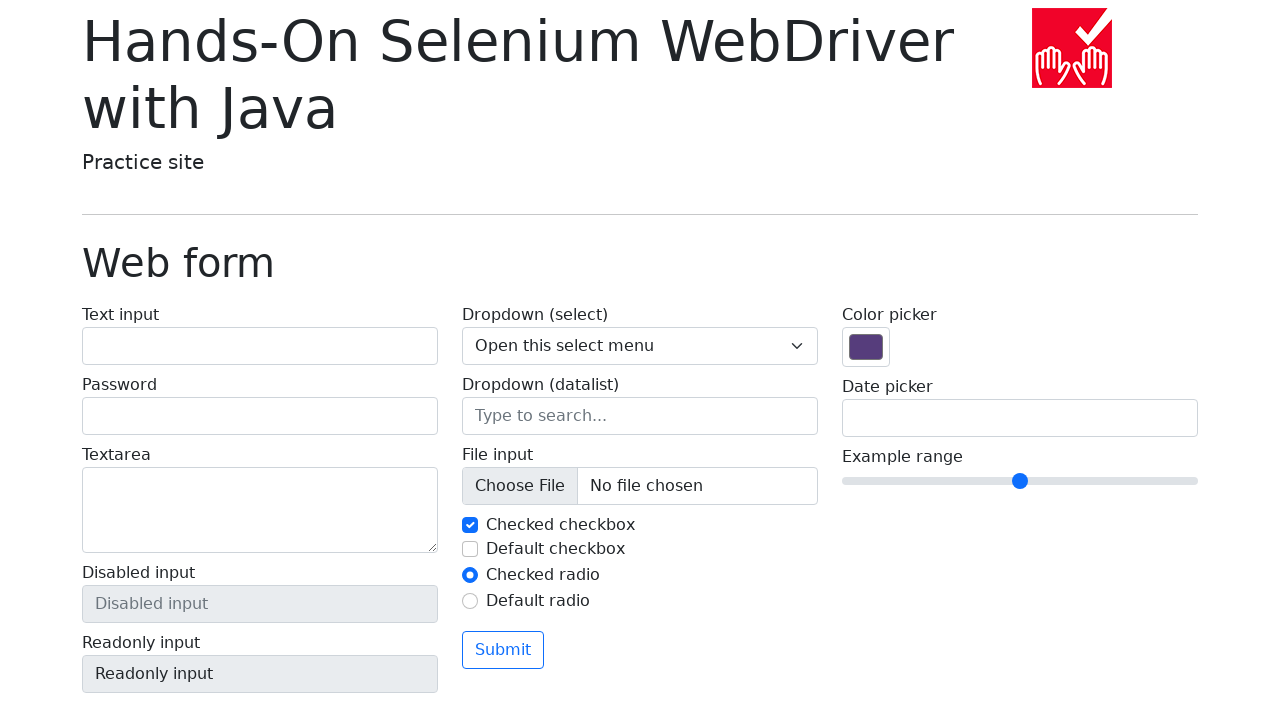

Filled datalist input with custom value 'myCity' on input[name='my-datalist']
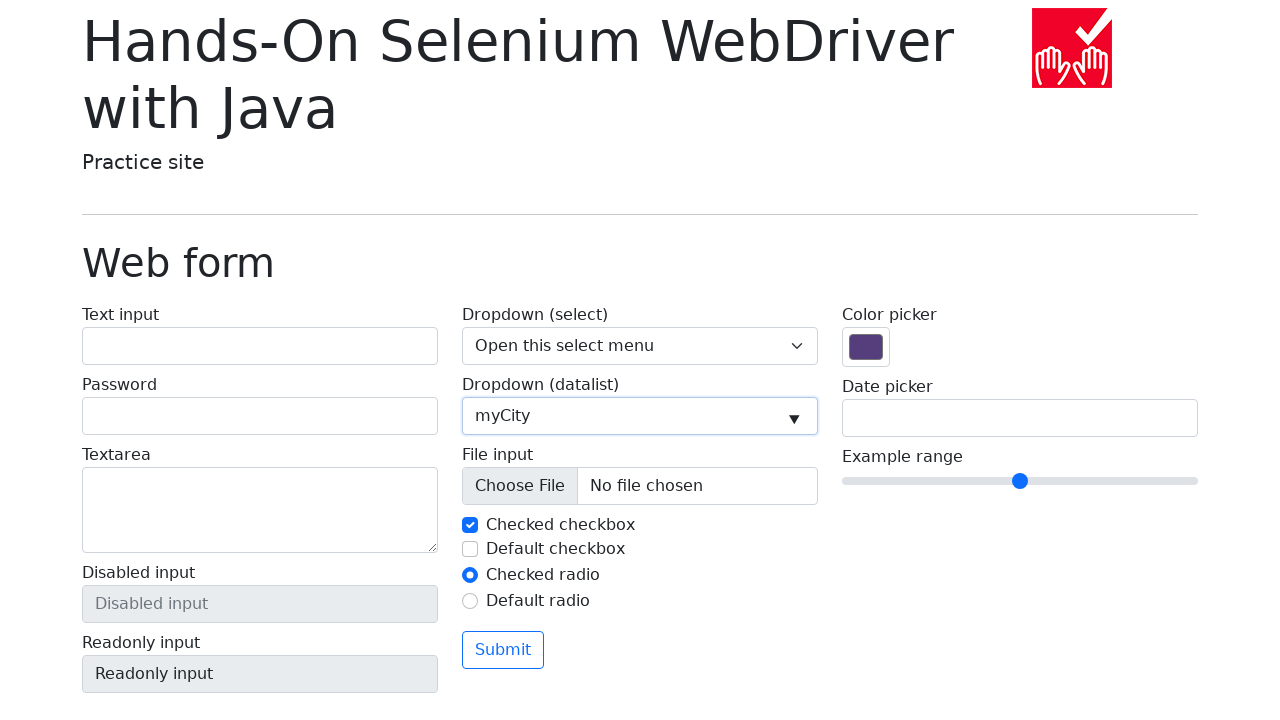

Verified datalist input contains 'myCity'
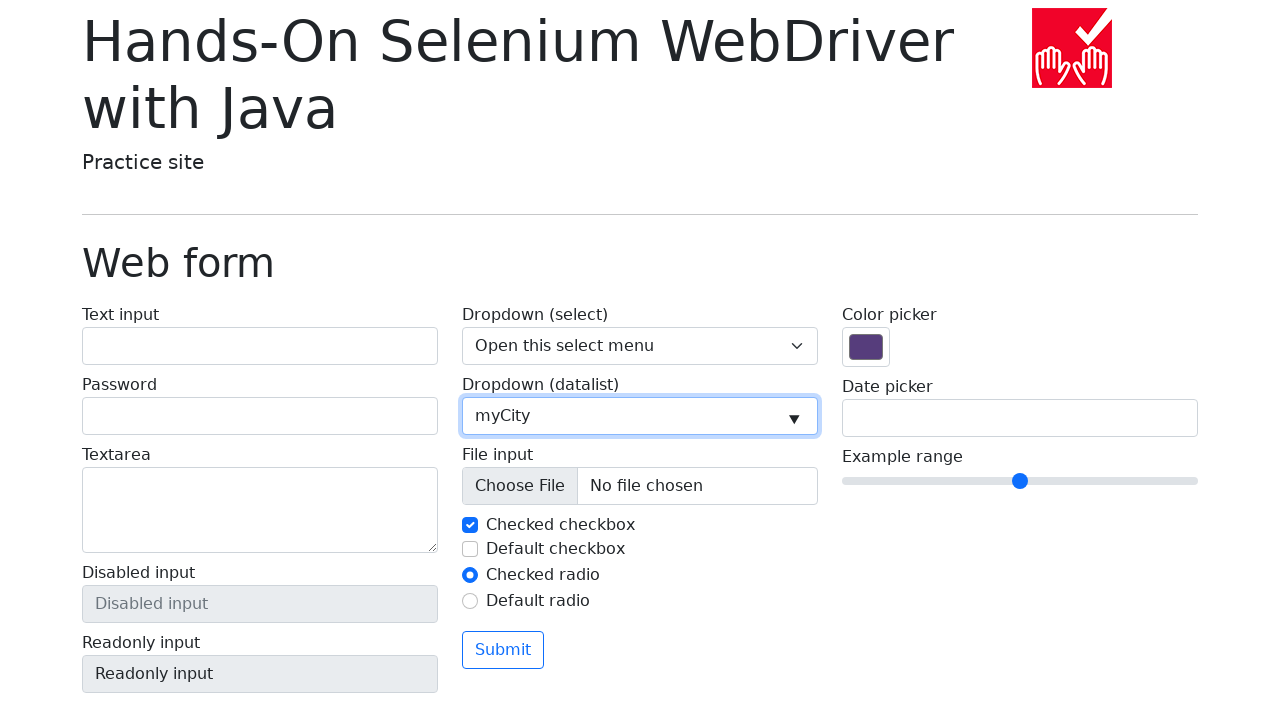

Retrieved all datalist options
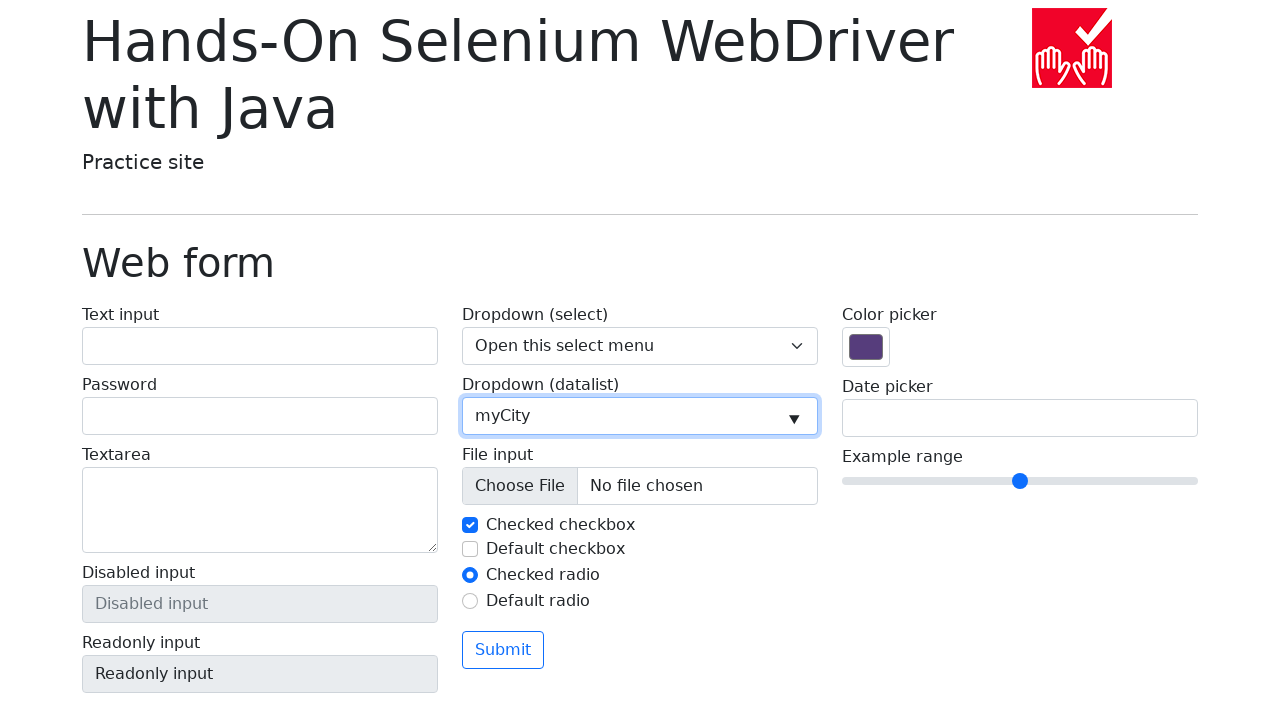

Cleared datalist input field on input[name='my-datalist']
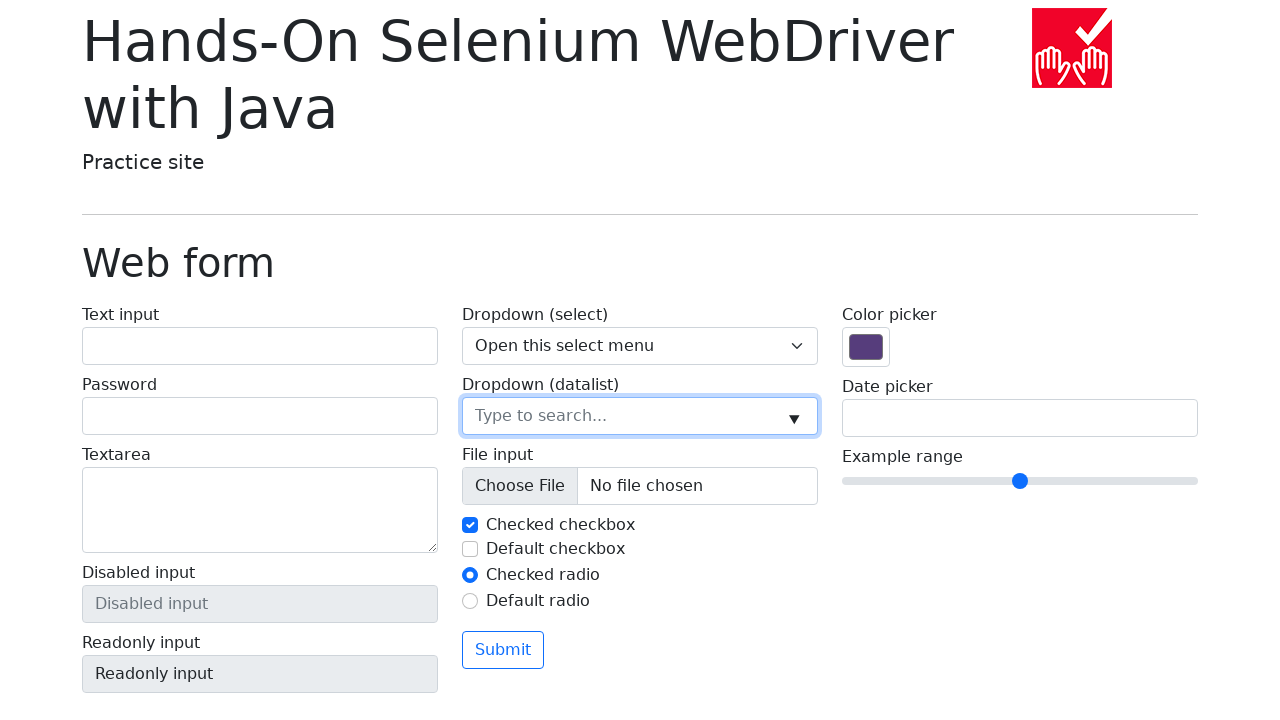

Retrieved datalist option value: 'San Francisco'
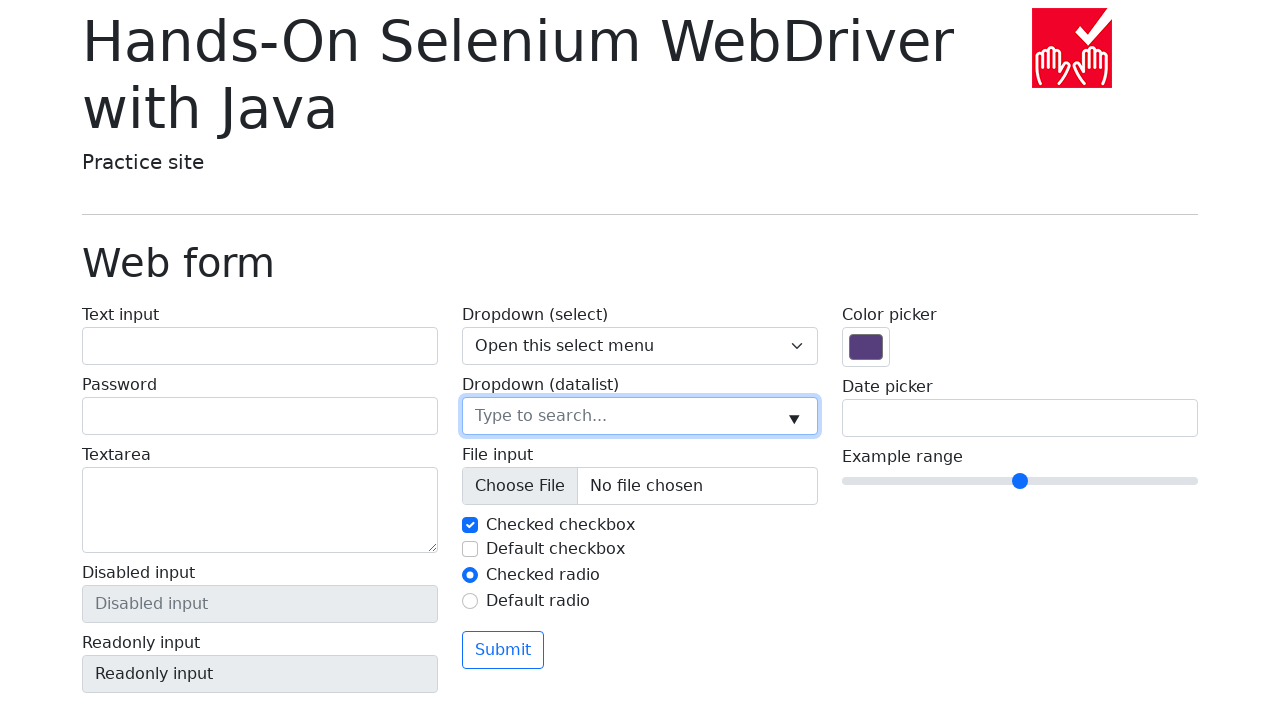

Filled datalist input with option value: 'San Francisco' on input[name='my-datalist']
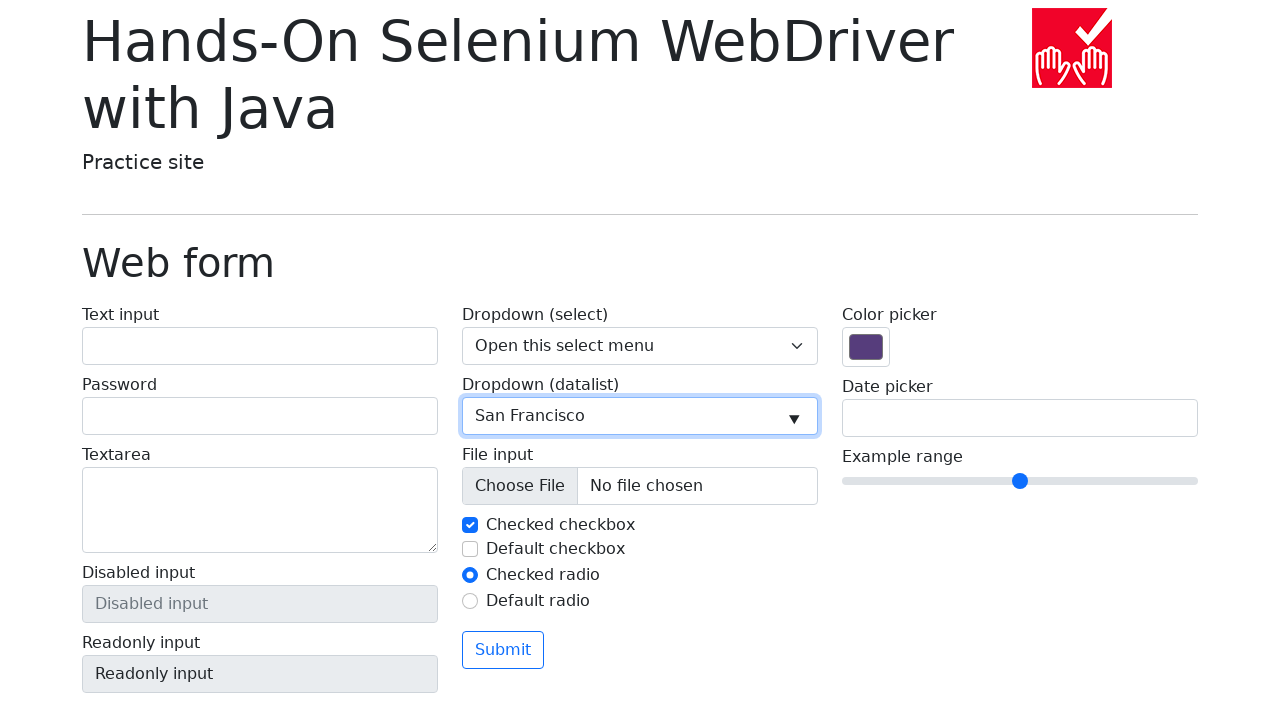

Cleared datalist input field on input[name='my-datalist']
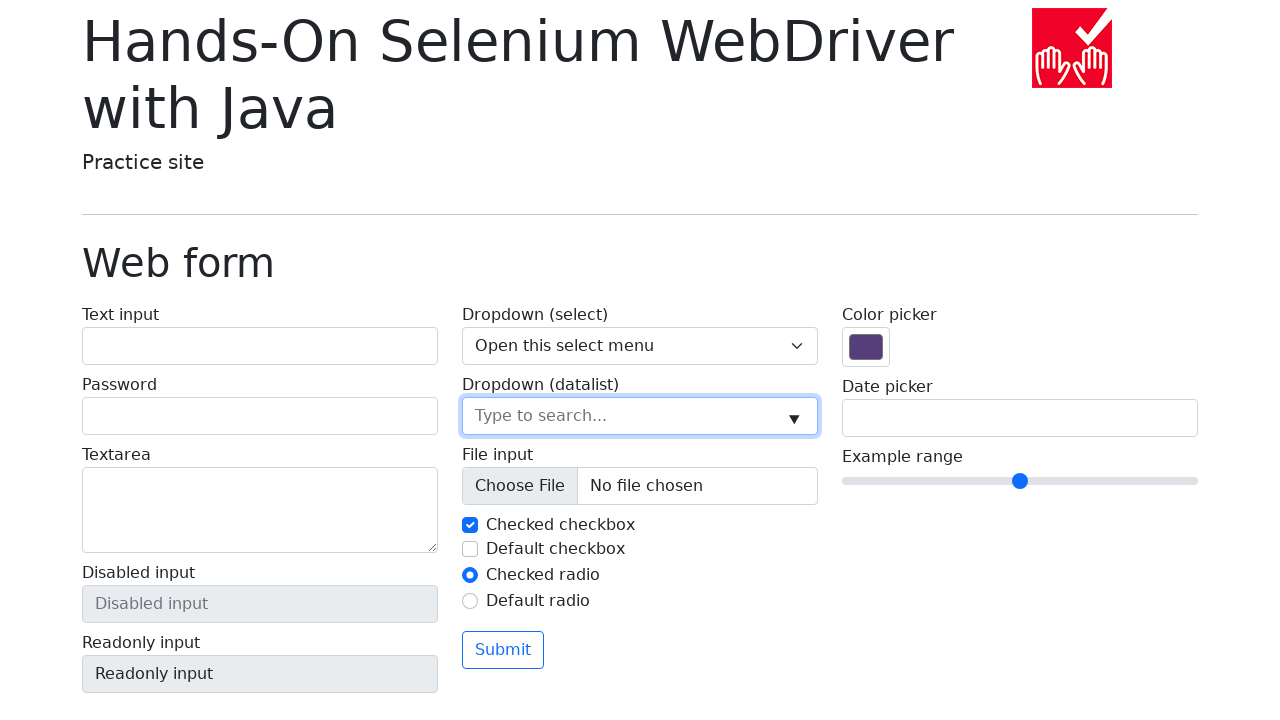

Retrieved datalist option value: 'New York'
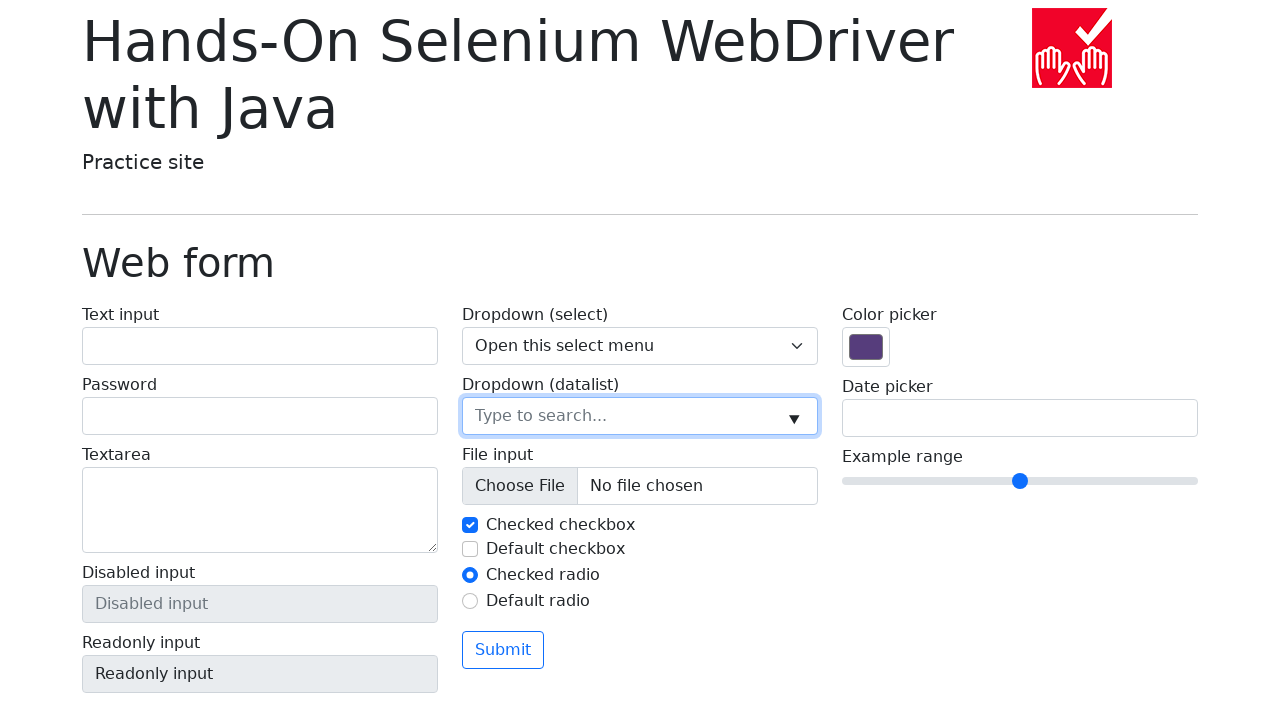

Filled datalist input with option value: 'New York' on input[name='my-datalist']
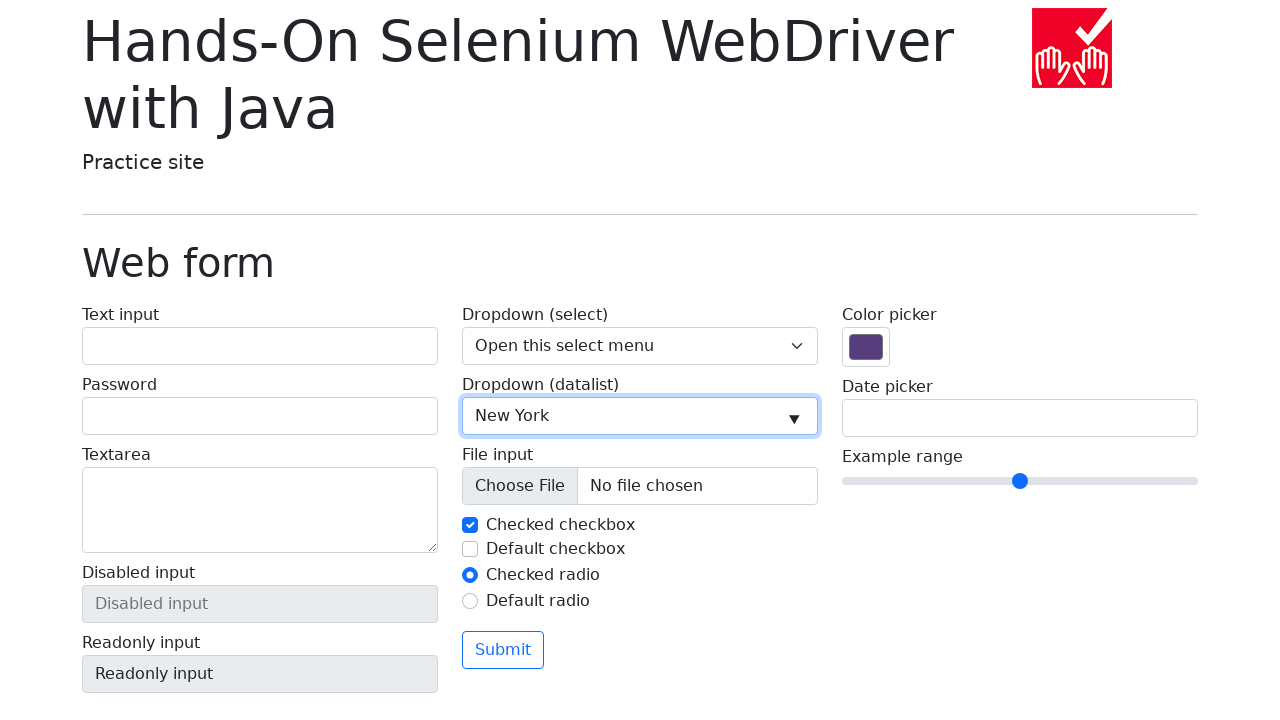

Cleared datalist input field on input[name='my-datalist']
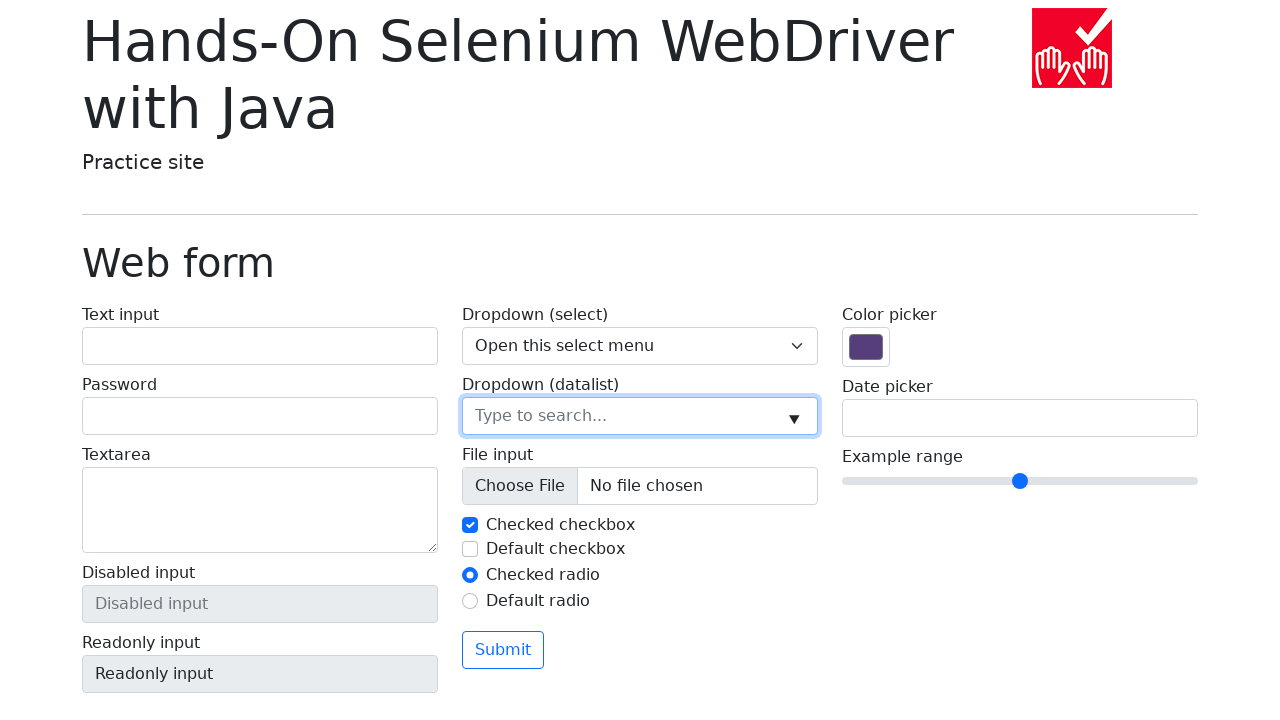

Retrieved datalist option value: 'Seattle'
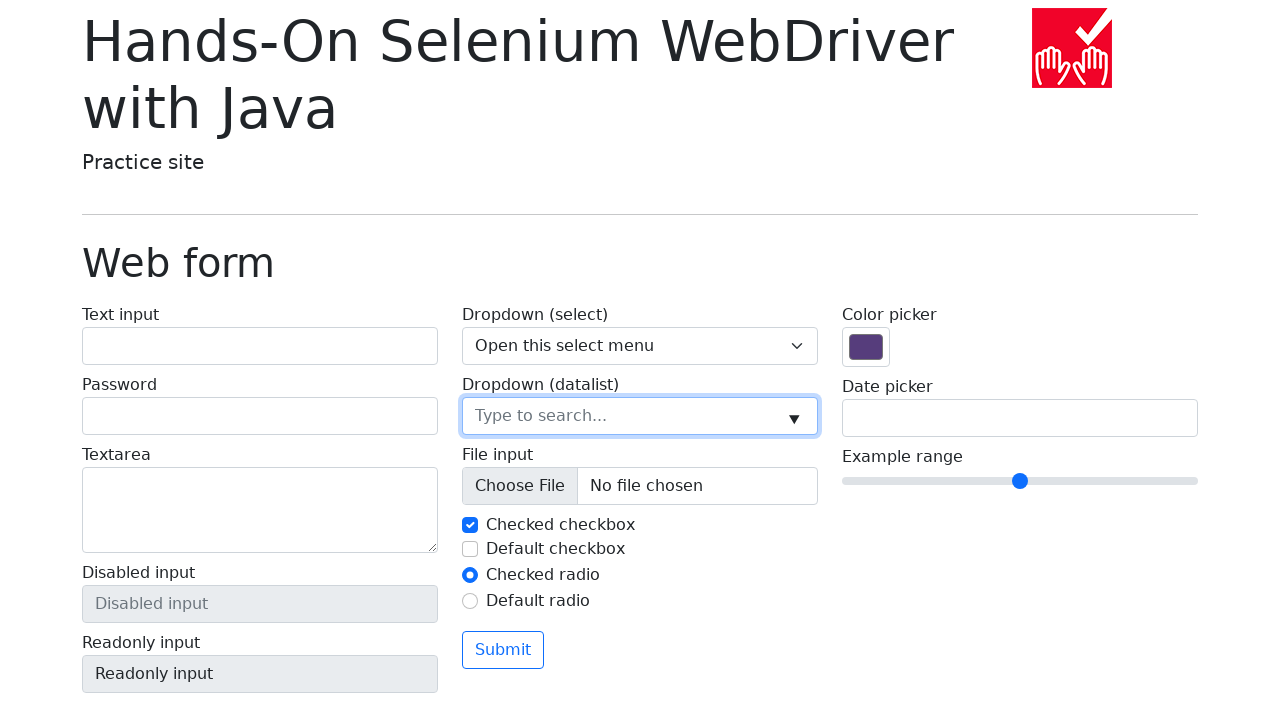

Filled datalist input with option value: 'Seattle' on input[name='my-datalist']
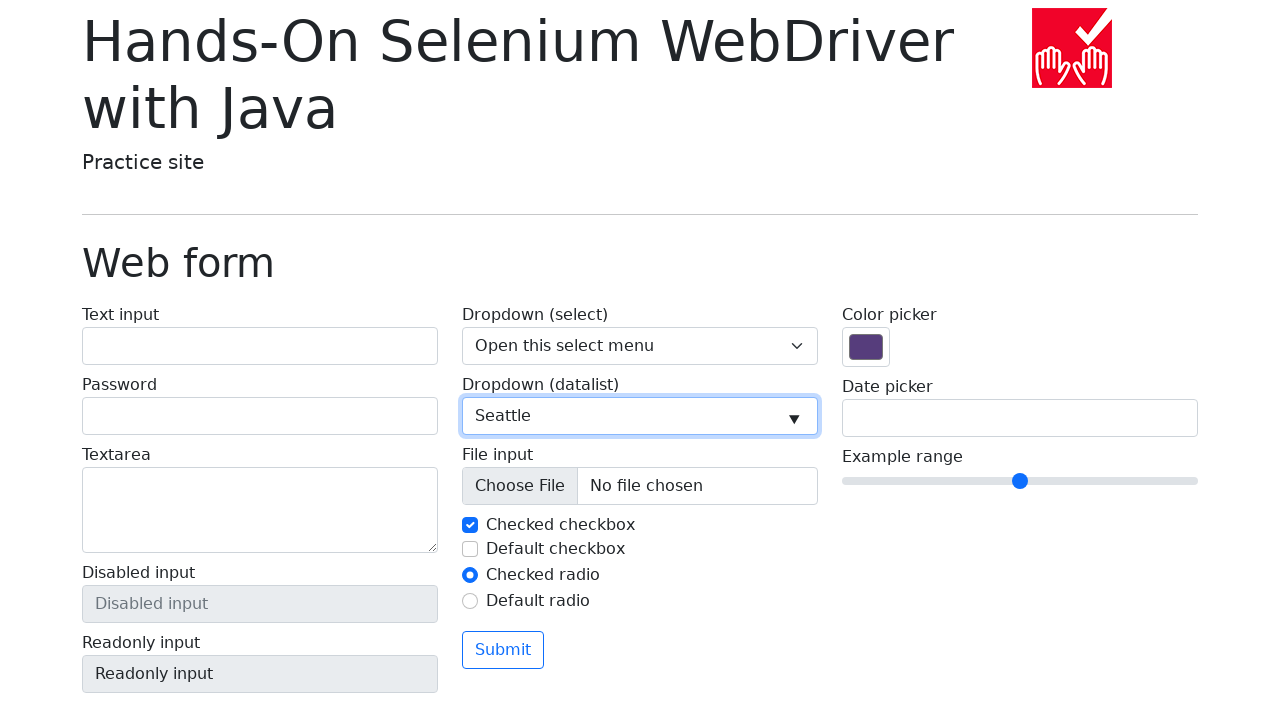

Cleared datalist input field on input[name='my-datalist']
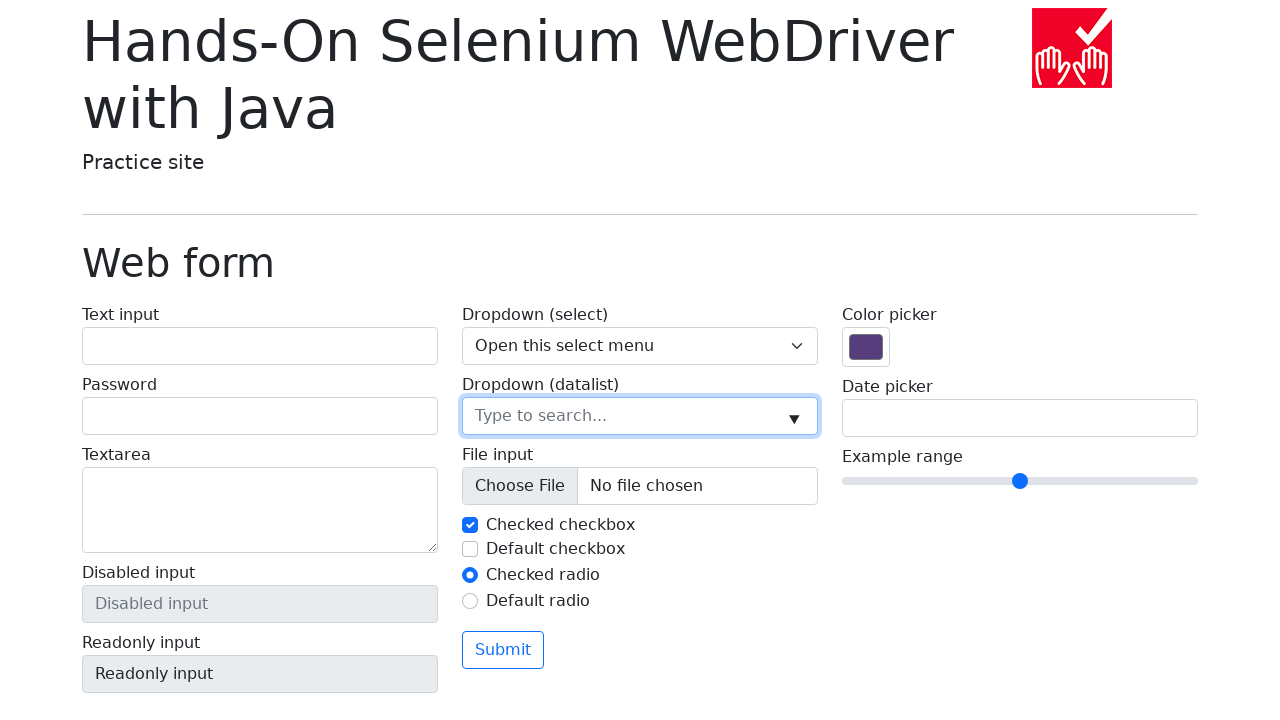

Retrieved datalist option value: 'Los Angeles'
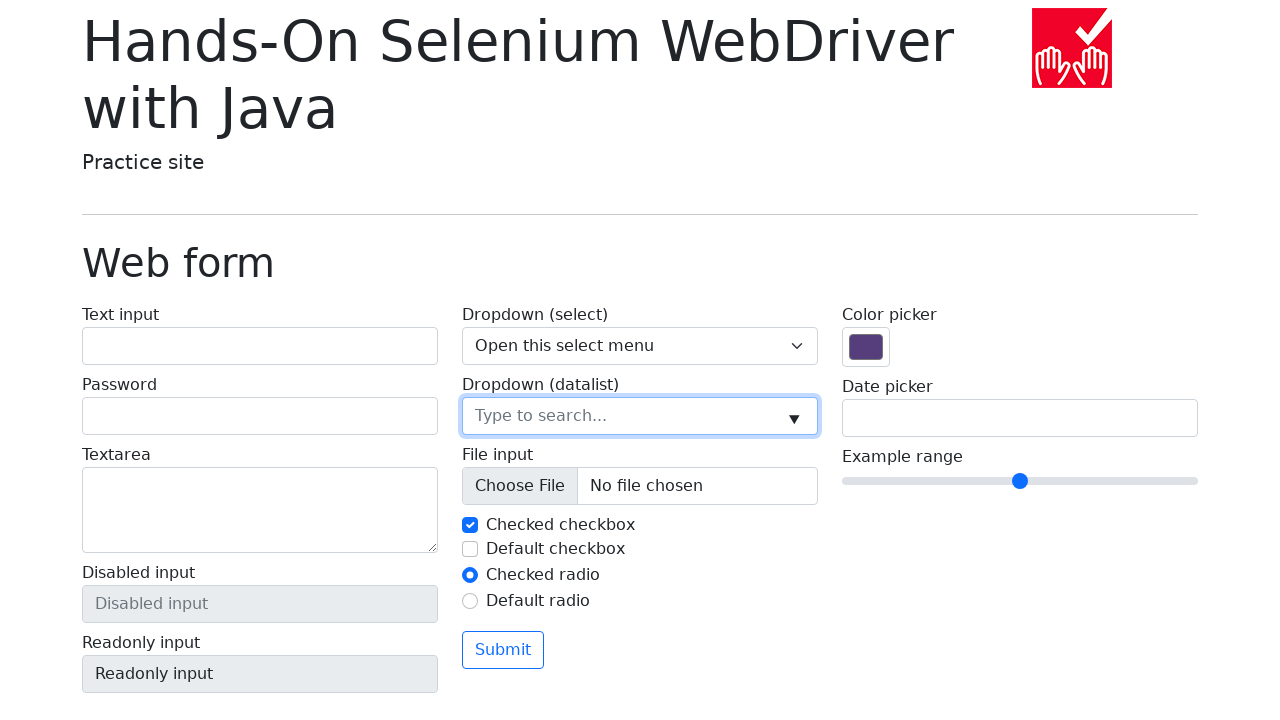

Filled datalist input with option value: 'Los Angeles' on input[name='my-datalist']
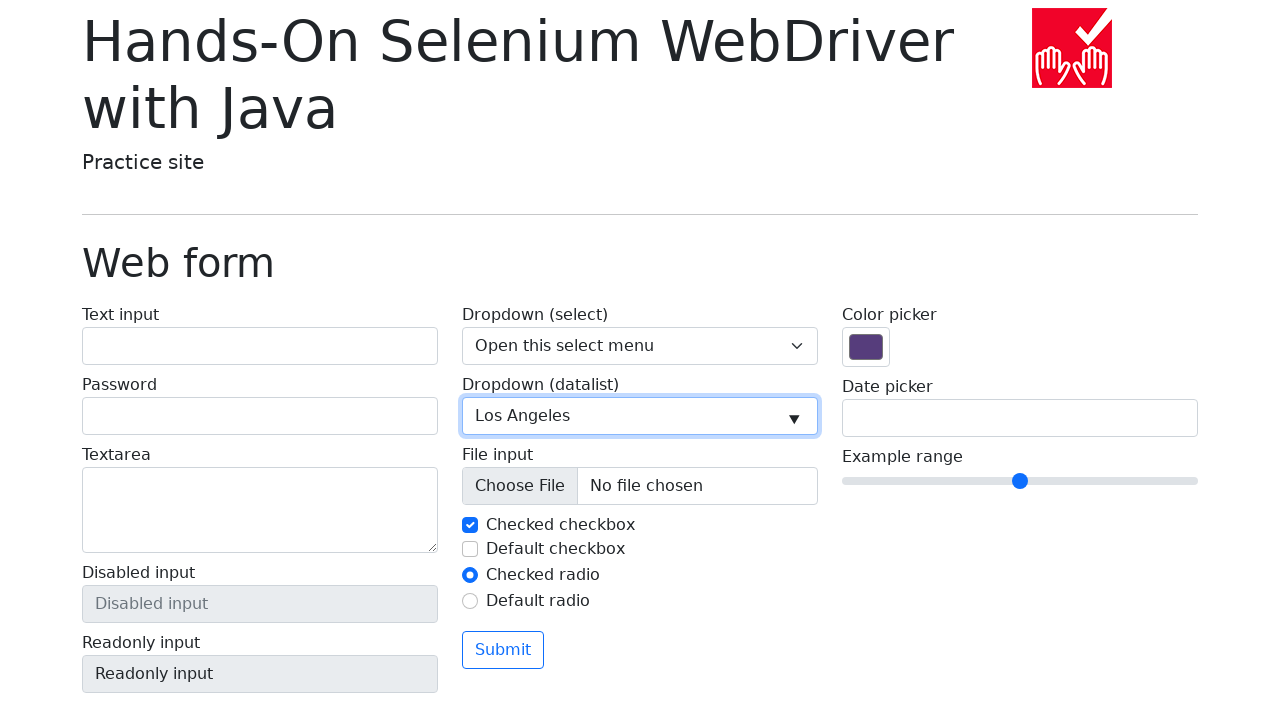

Cleared datalist input field on input[name='my-datalist']
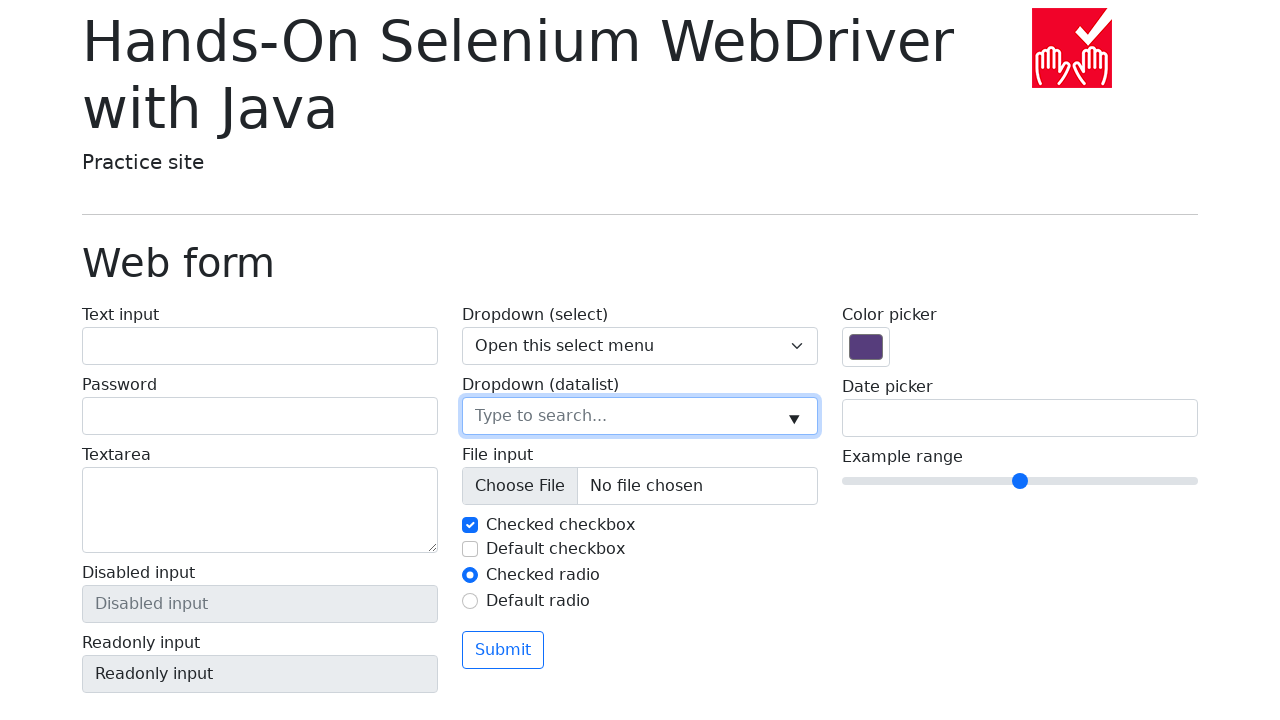

Retrieved datalist option value: 'Chicago'
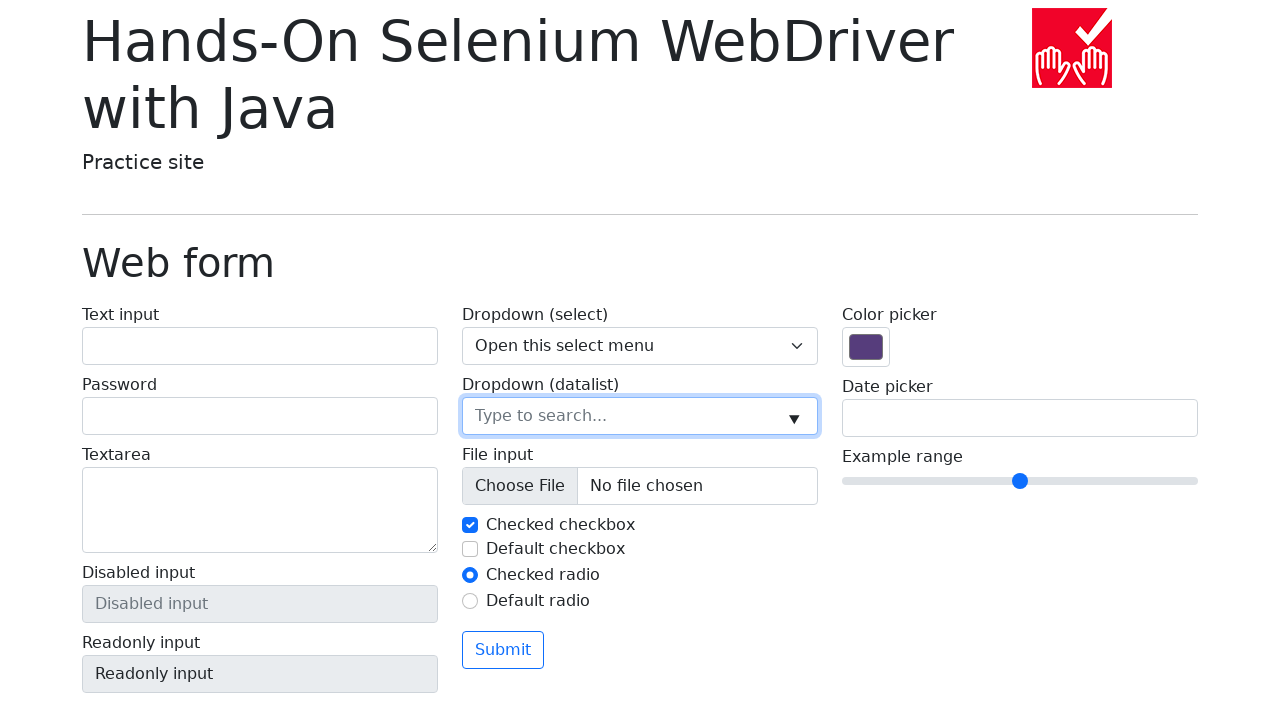

Filled datalist input with option value: 'Chicago' on input[name='my-datalist']
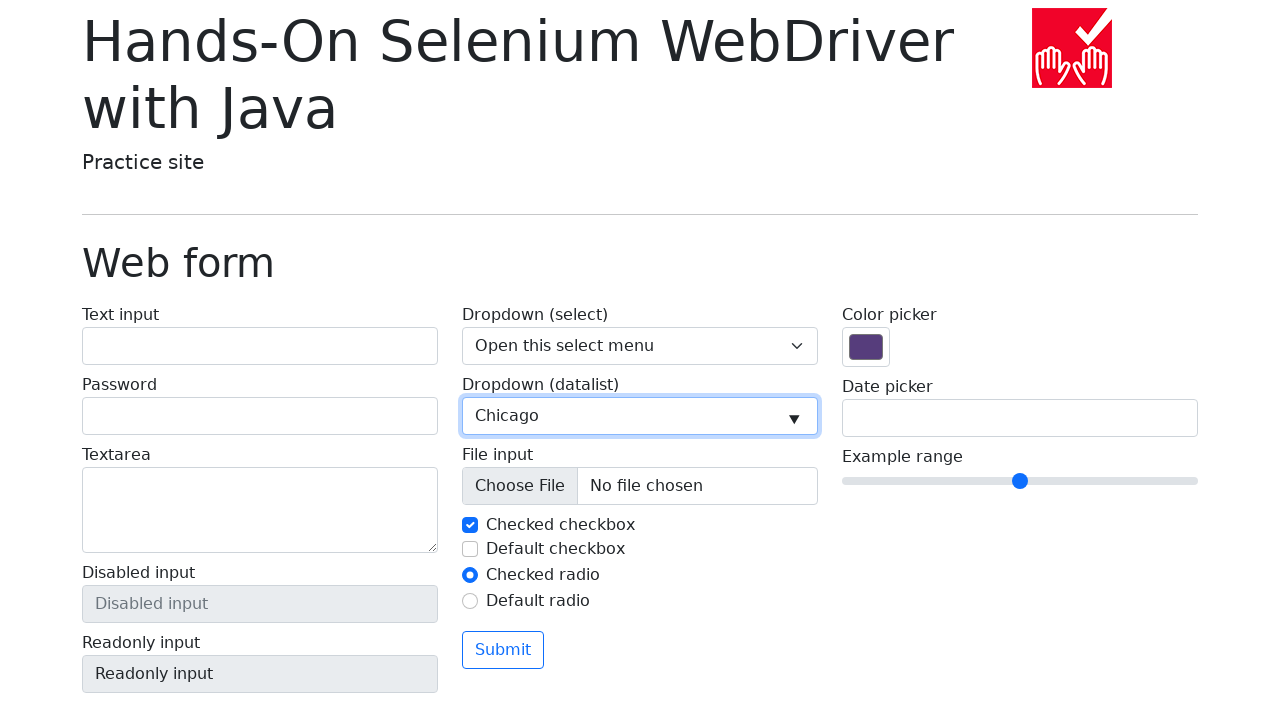

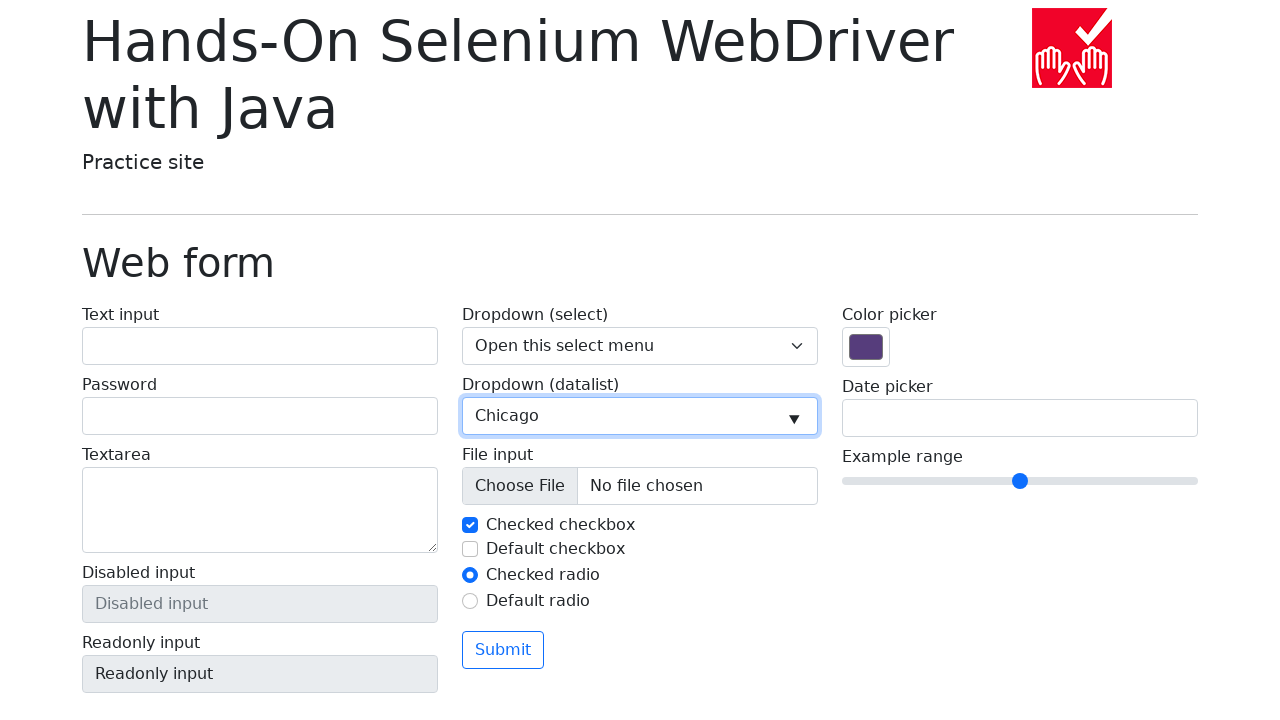